Navigates to DuckDuckGo home page and waits for it to load

Starting URL: https://duckduckgo.com/

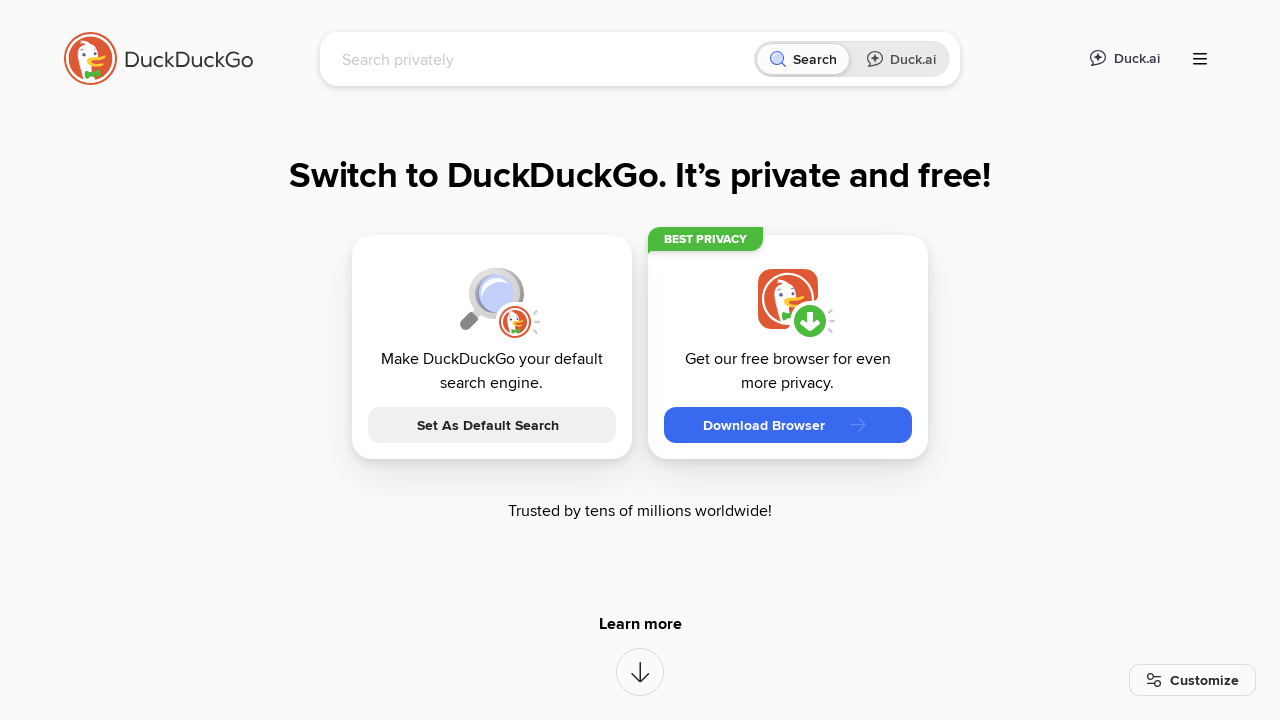

Navigated to DuckDuckGo home page and waited for search form to load
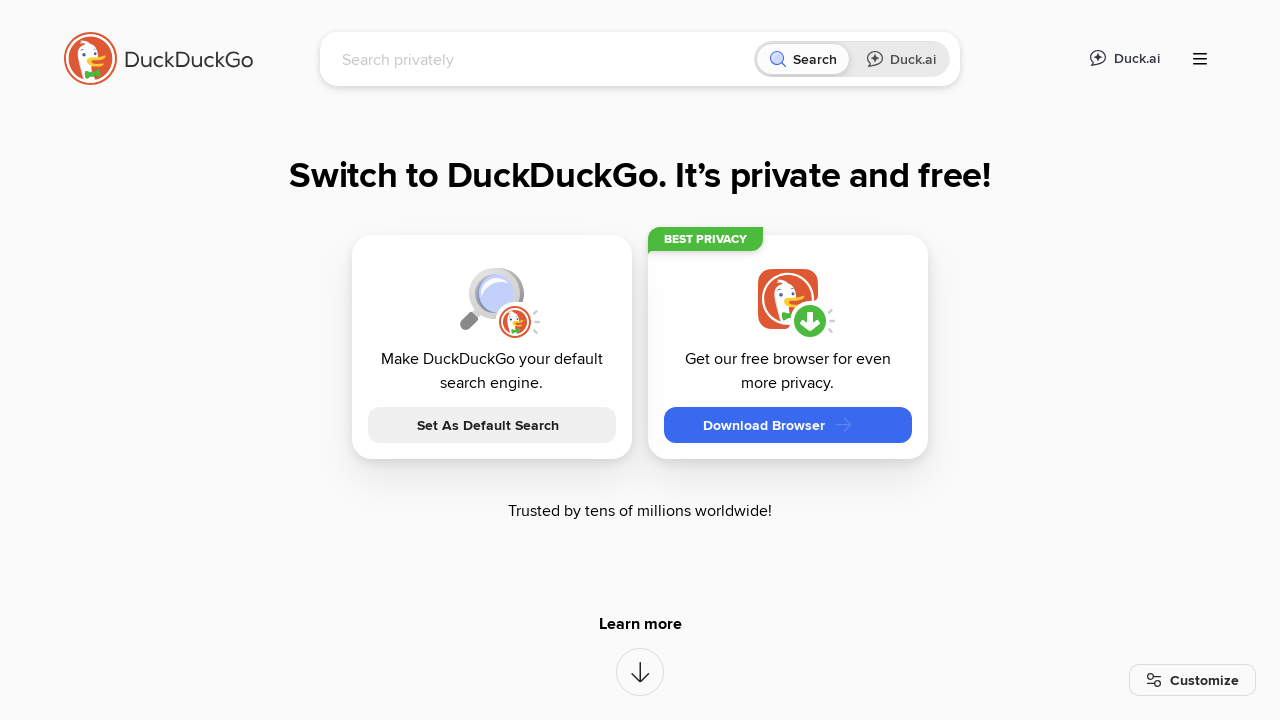

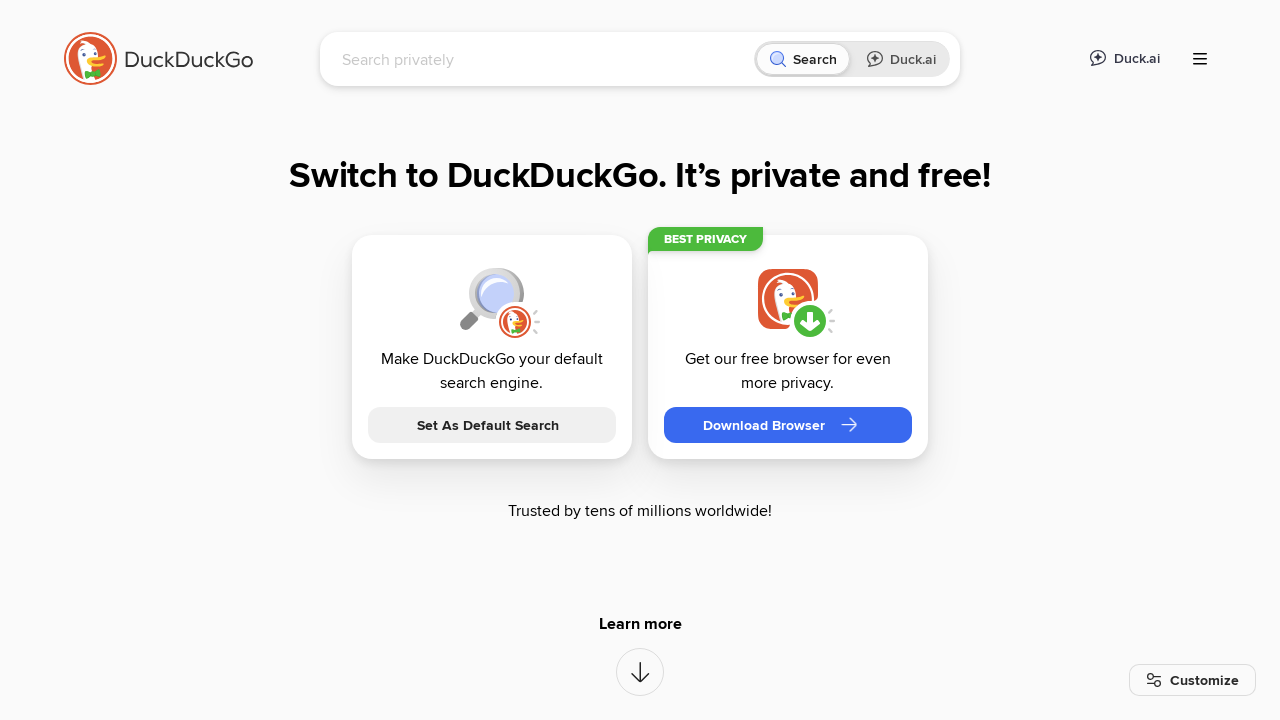